Tests checkbox functionality by unchecking both checkboxes on The Internet's checkbox demo page

Starting URL: https://the-internet.herokuapp.com/checkboxes

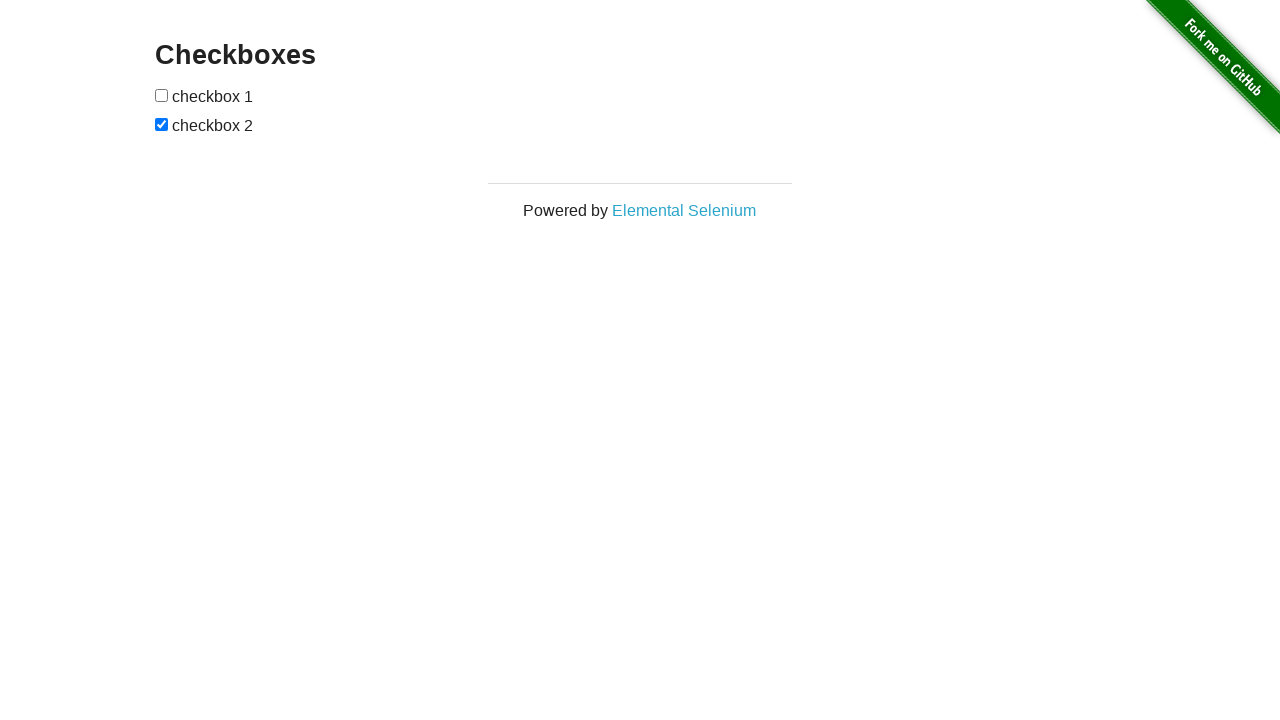

Located the first checkbox element
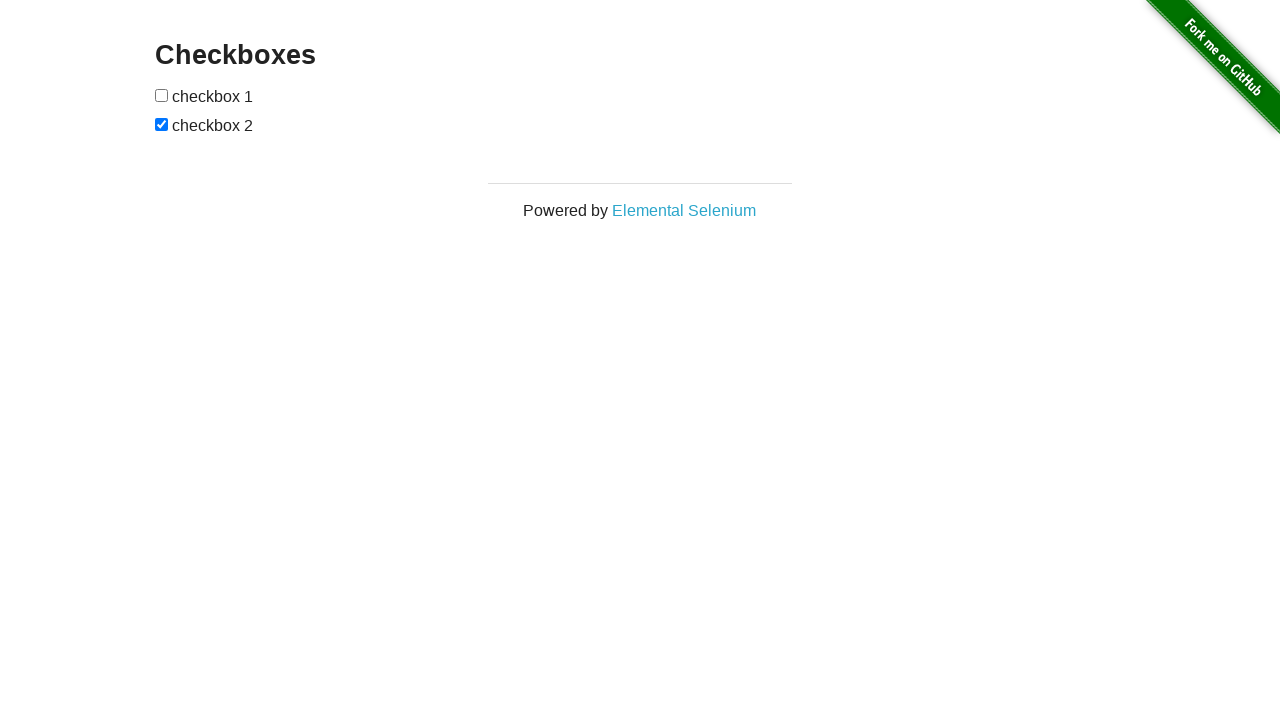

First checkbox was already unchecked
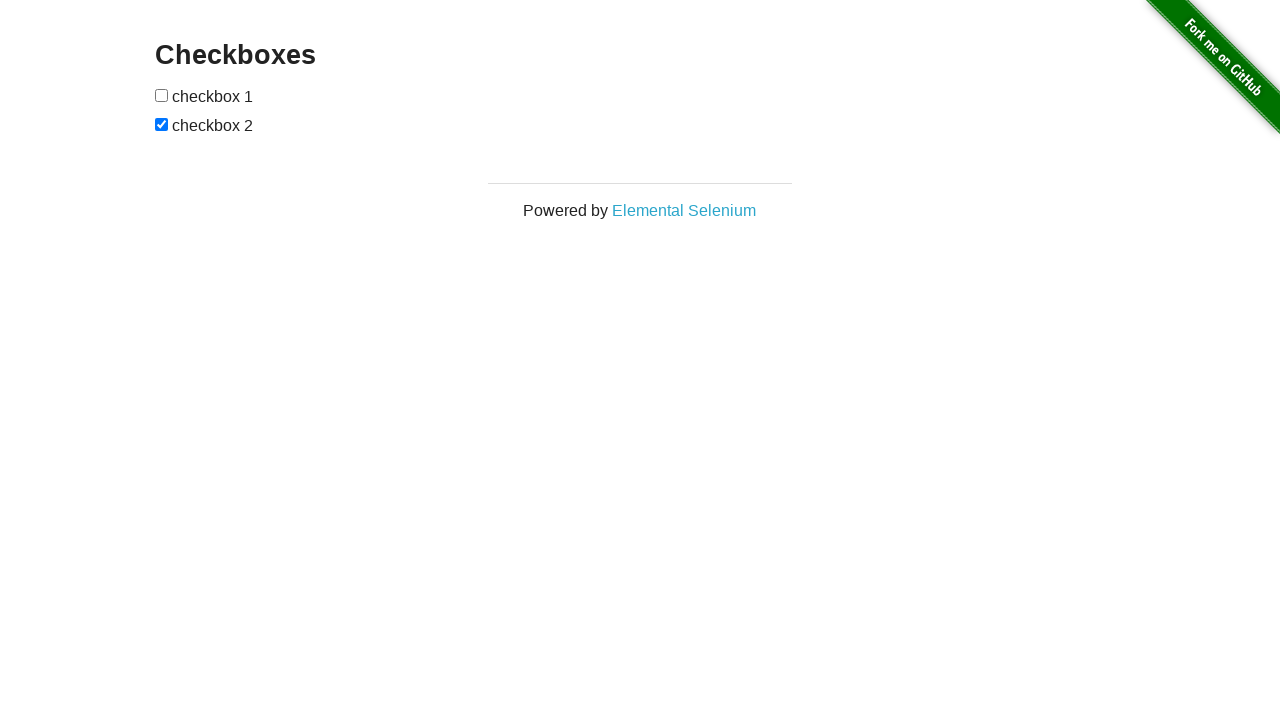

Located the second checkbox element
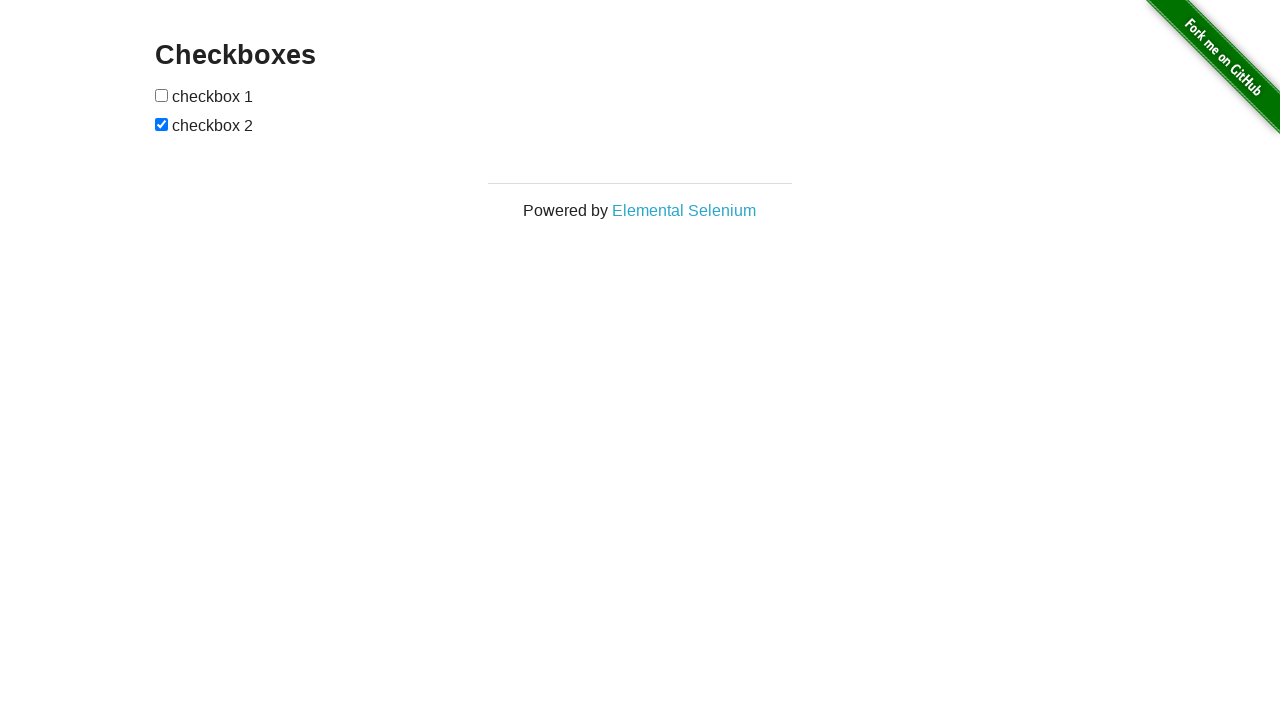

Checked if second checkbox is checked
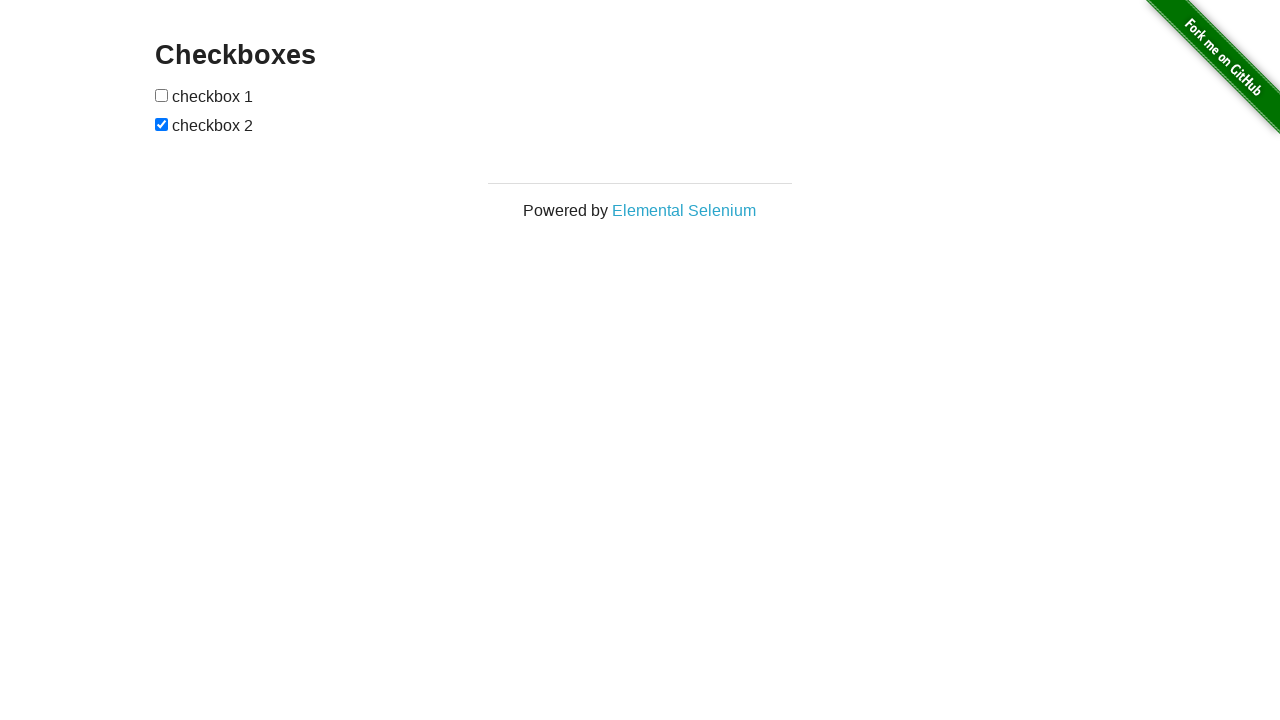

Unchecked the second checkbox at (162, 124) on xpath=//form[@id='checkboxes']/input[2]
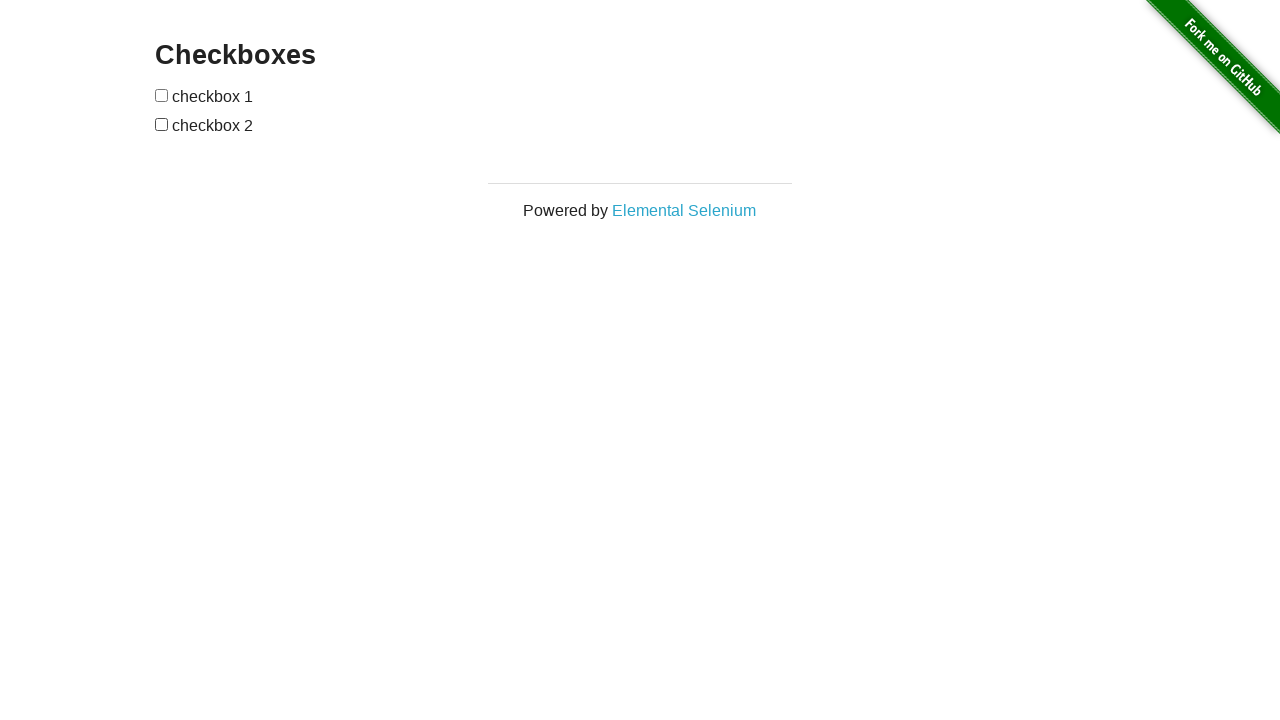

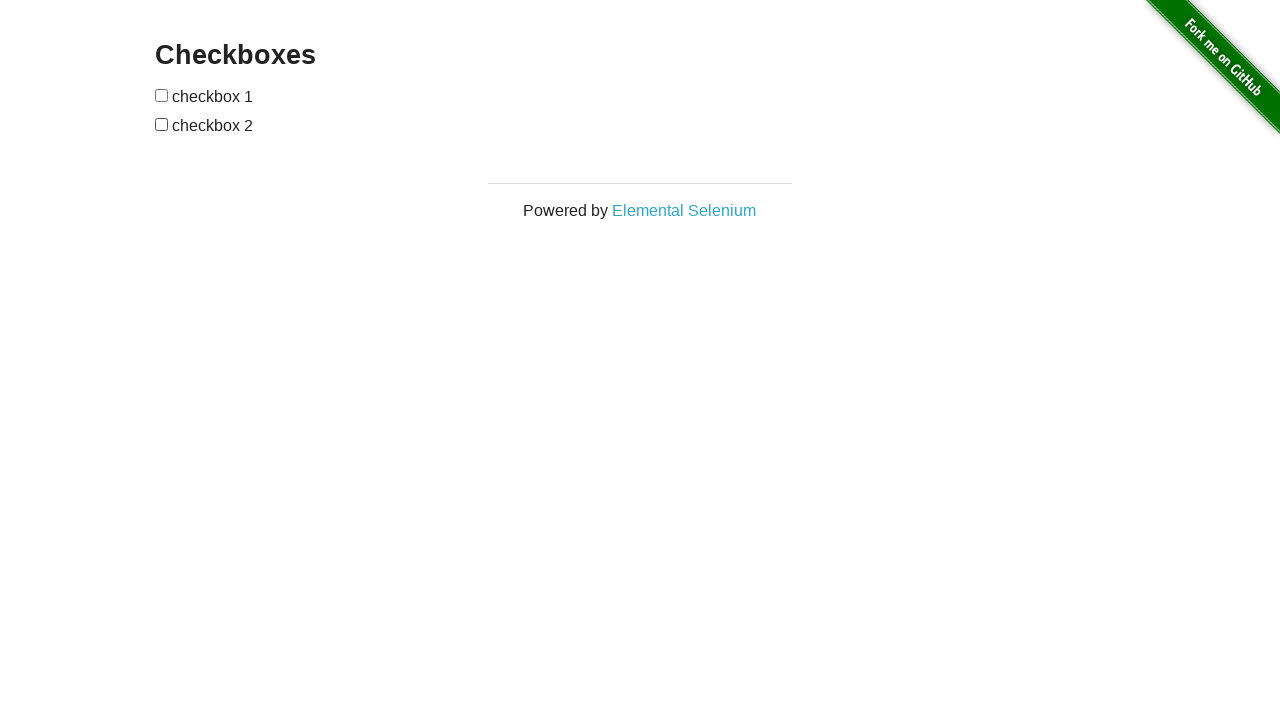